Tests deleting an active task by hovering and clicking the destroy button

Starting URL: https://todomvc4tasj.herokuapp.com/

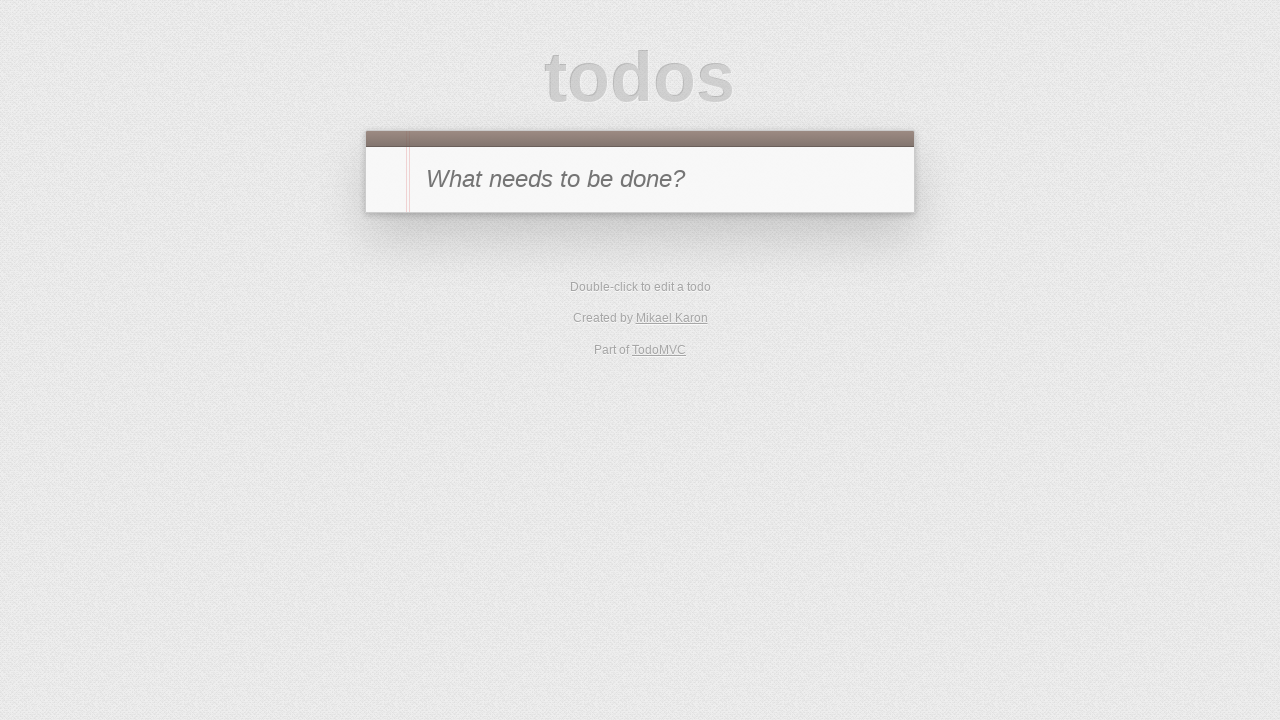

Filled new todo input with task '1' on #new-todo
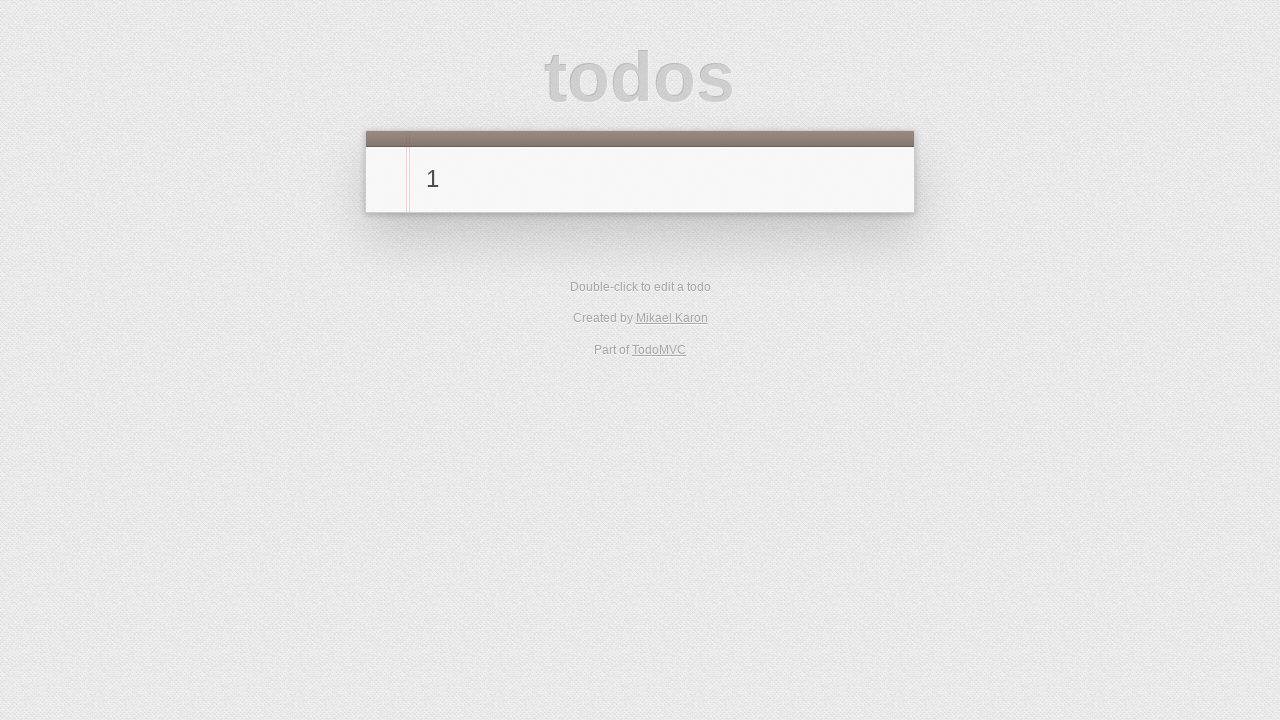

Pressed Enter to create task '1' on #new-todo
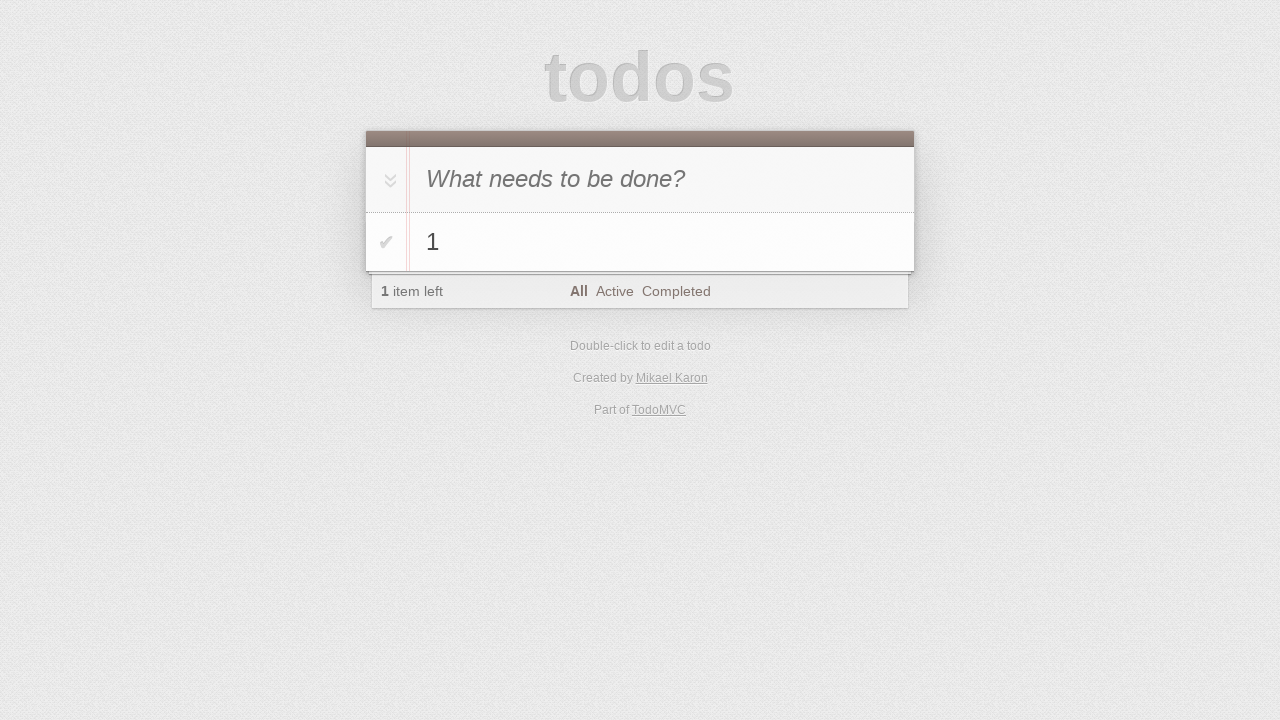

Filled new todo input with task '2' on #new-todo
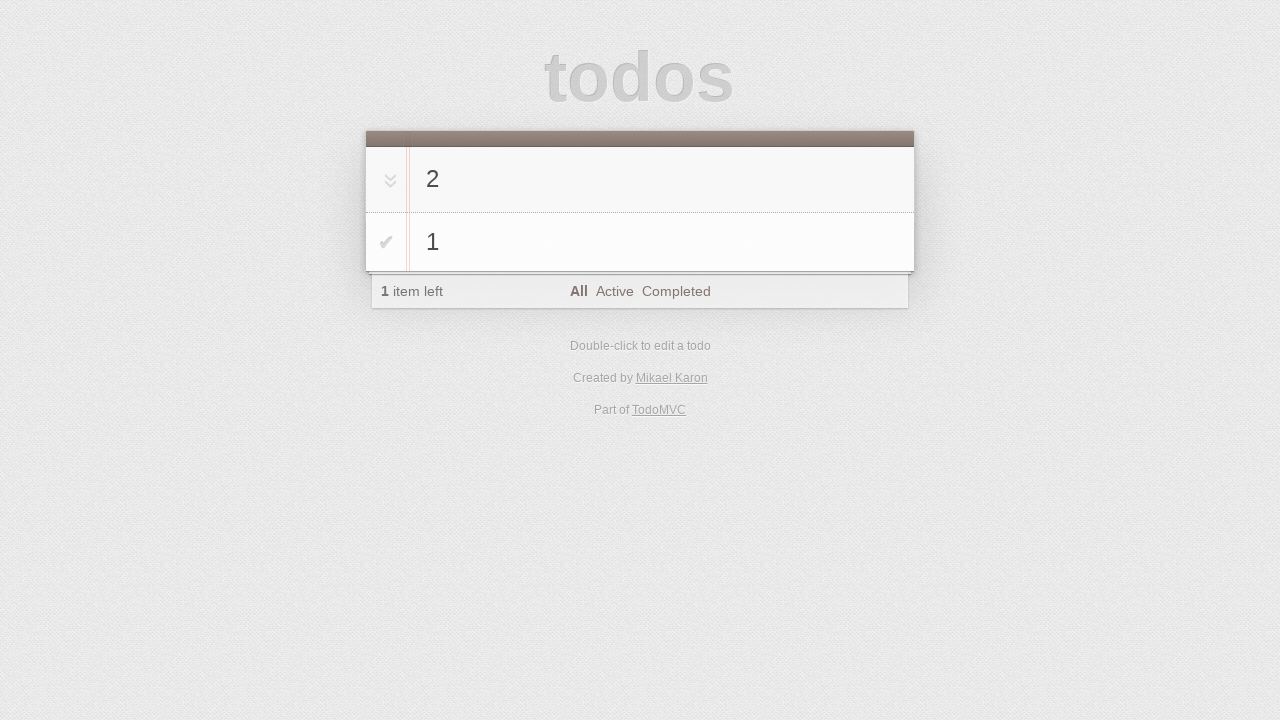

Pressed Enter to create task '2' on #new-todo
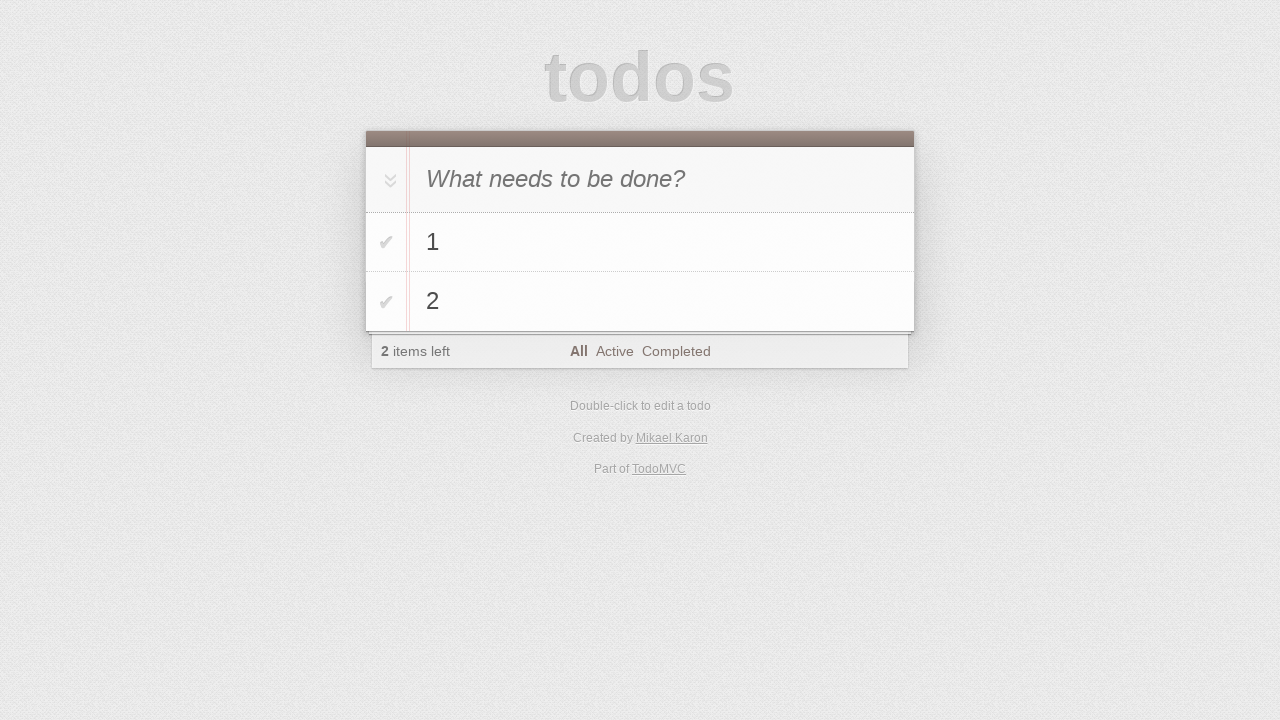

Clicked toggle to mark task '2' as completed at (386, 302) on #todo-list > li >> internal:has-text="2"i >> .toggle
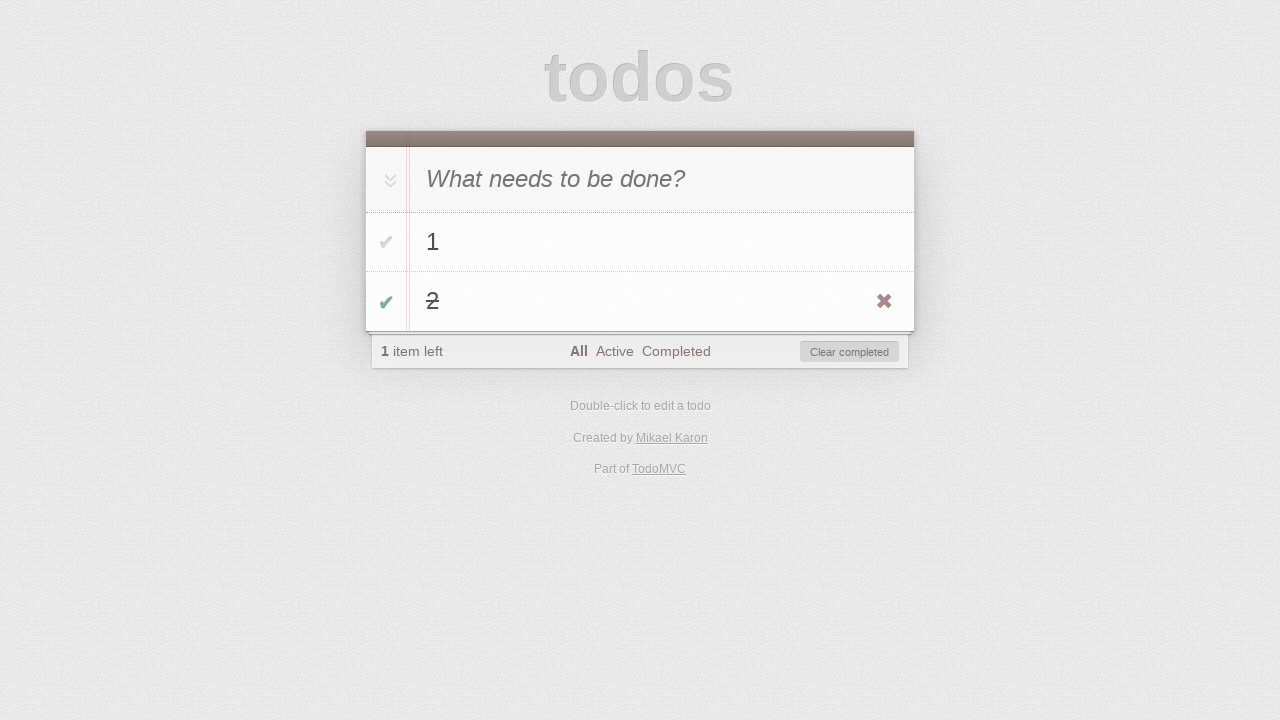

Hovered over active task '1' to reveal destroy button at (640, 242) on #todo-list > li >> internal:has-text="1"i
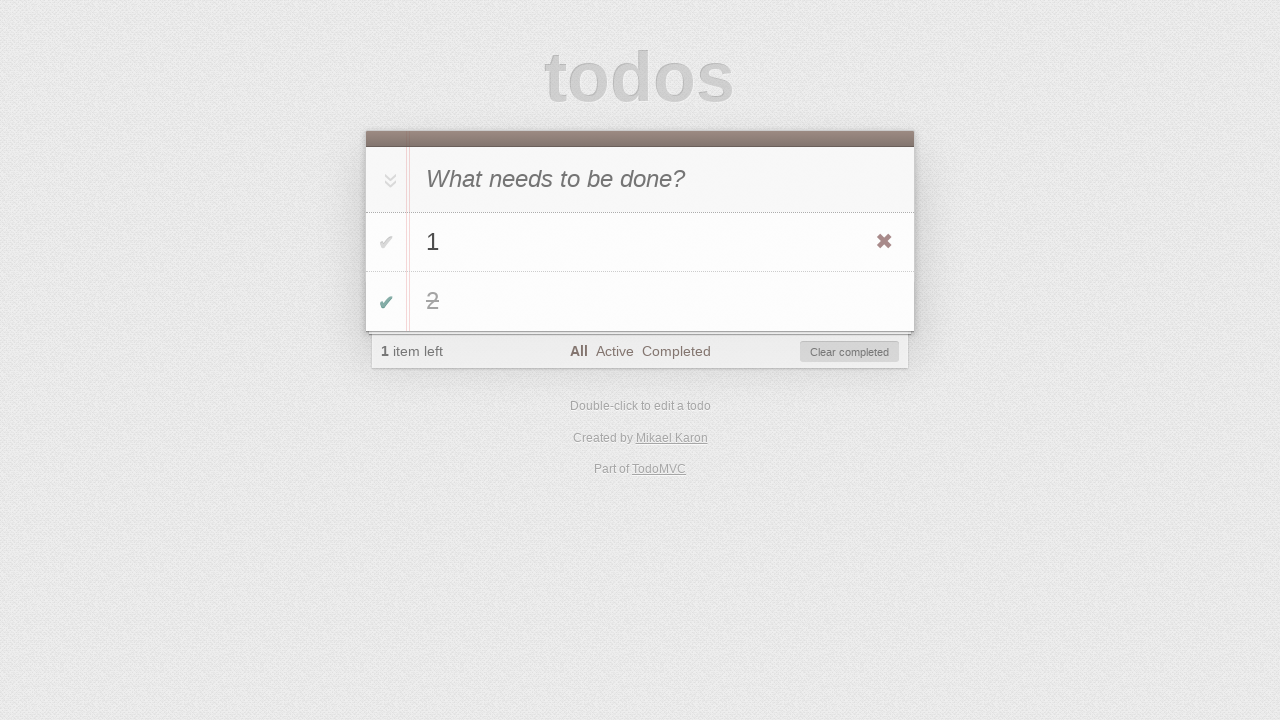

Clicked destroy button to delete task '1' at (884, 242) on #todo-list > li >> internal:has-text="1"i >> .destroy
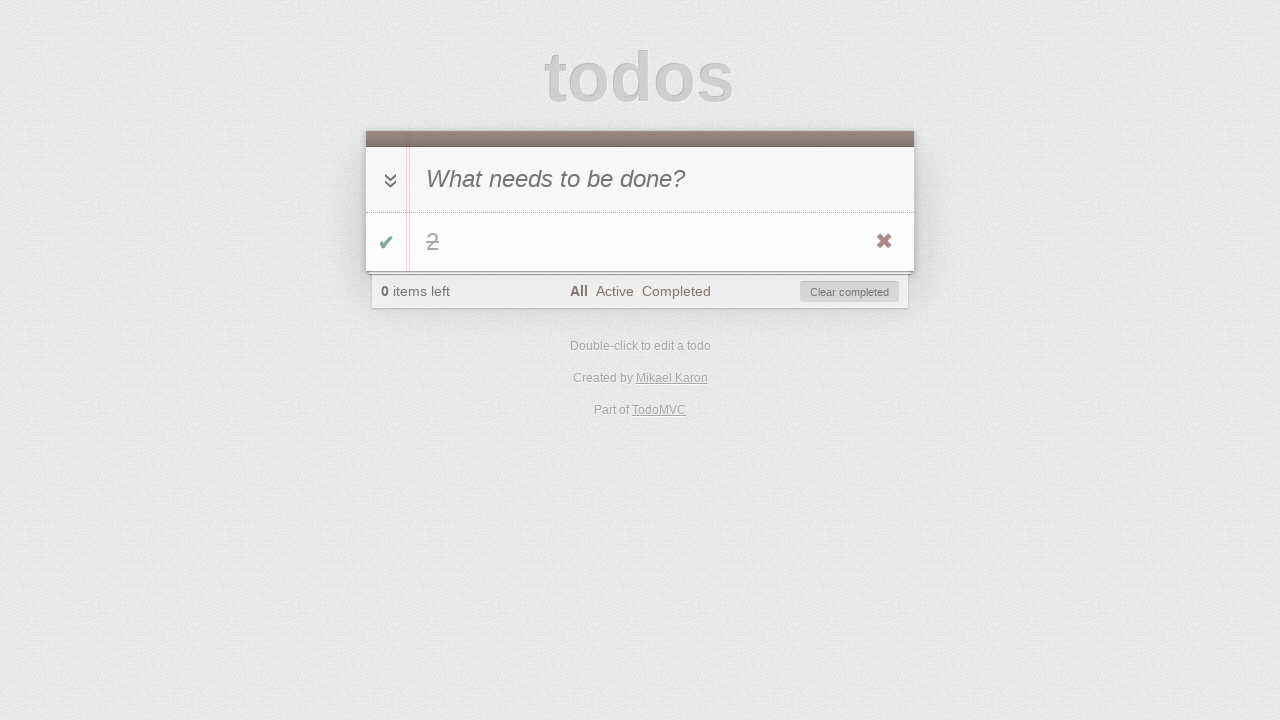

Verified that only task '2' remains in the todo list
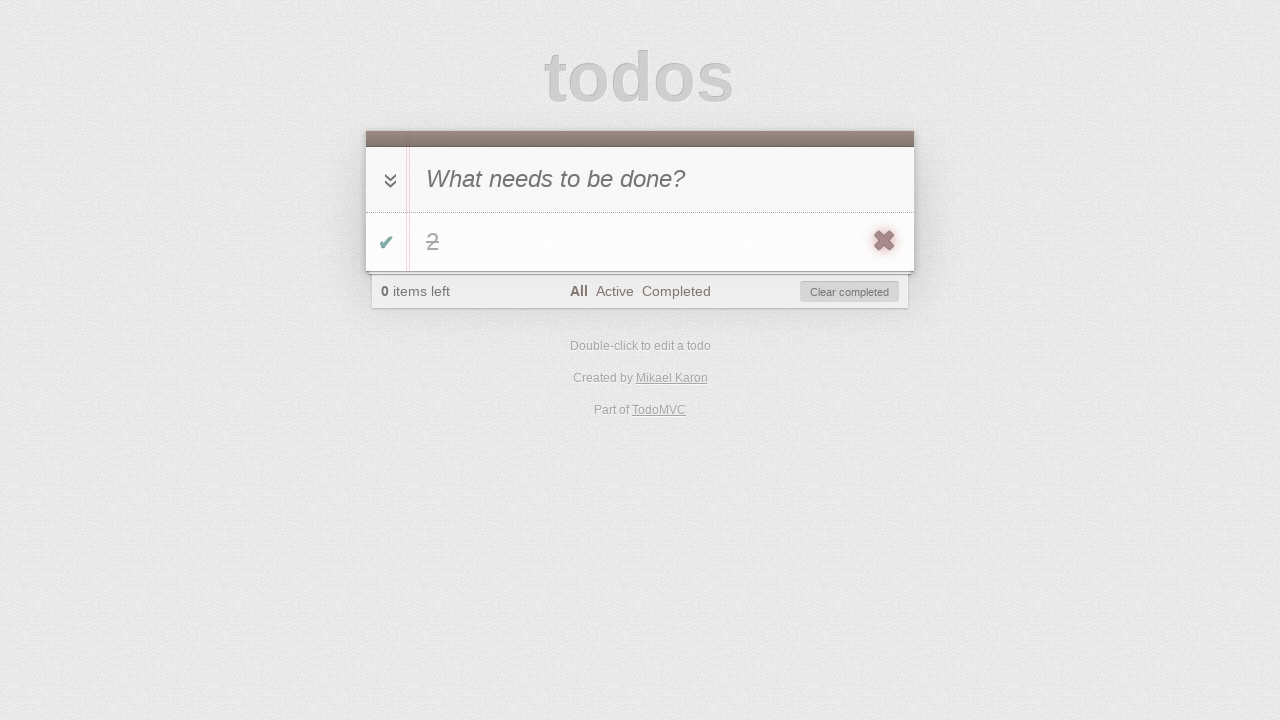

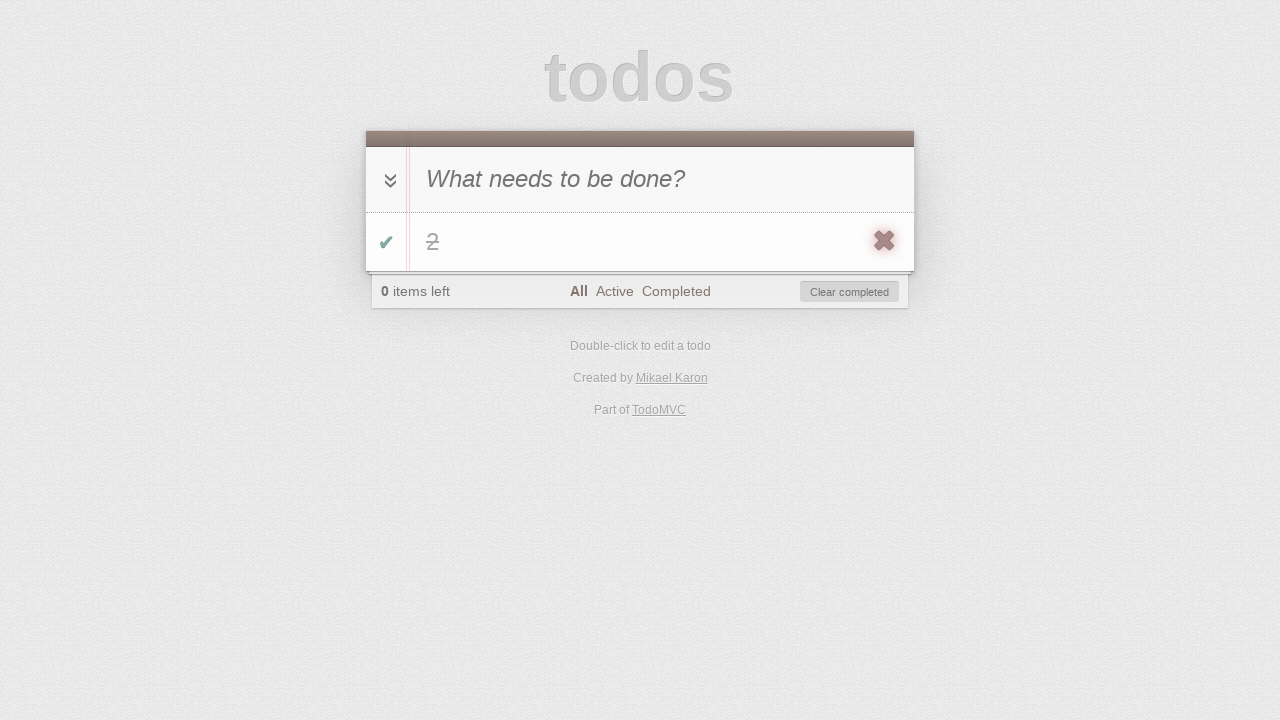